Verifies that the page title matches "OrangeHRM"

Starting URL: https://opensource-demo.orangehrmlive.com/web/index.php/auth/login

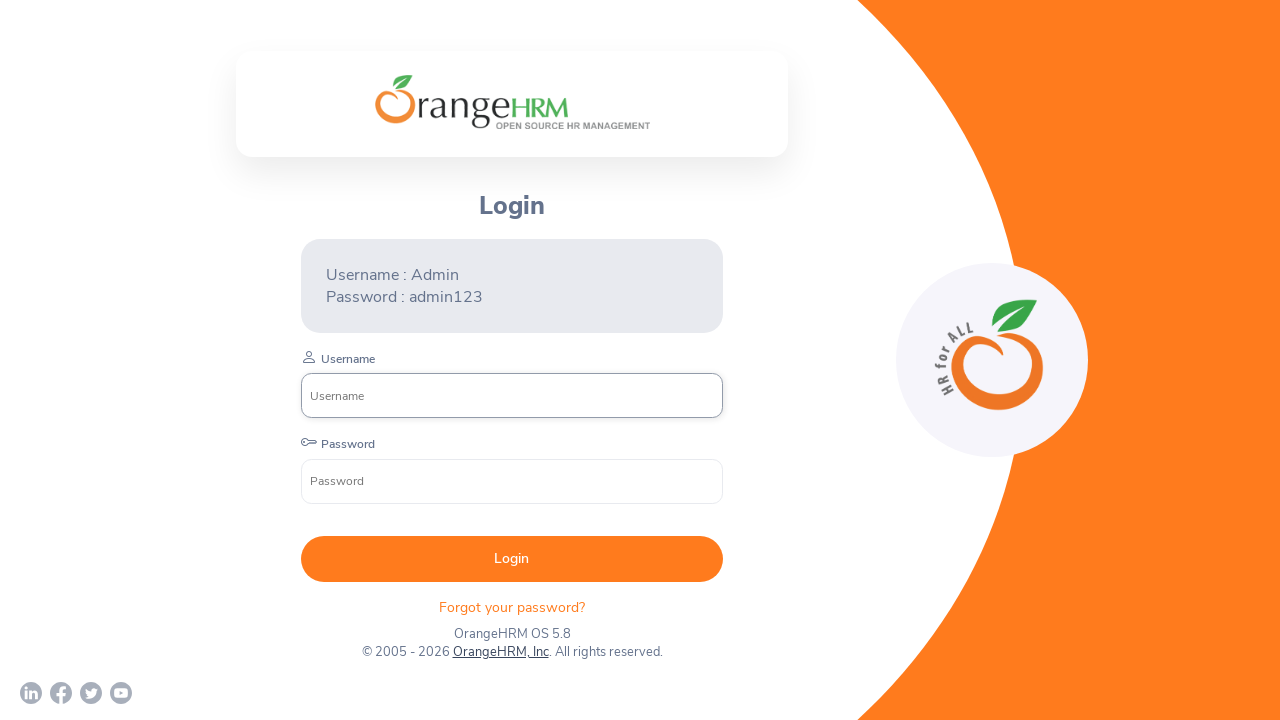

Navigated to OrangeHRM login page
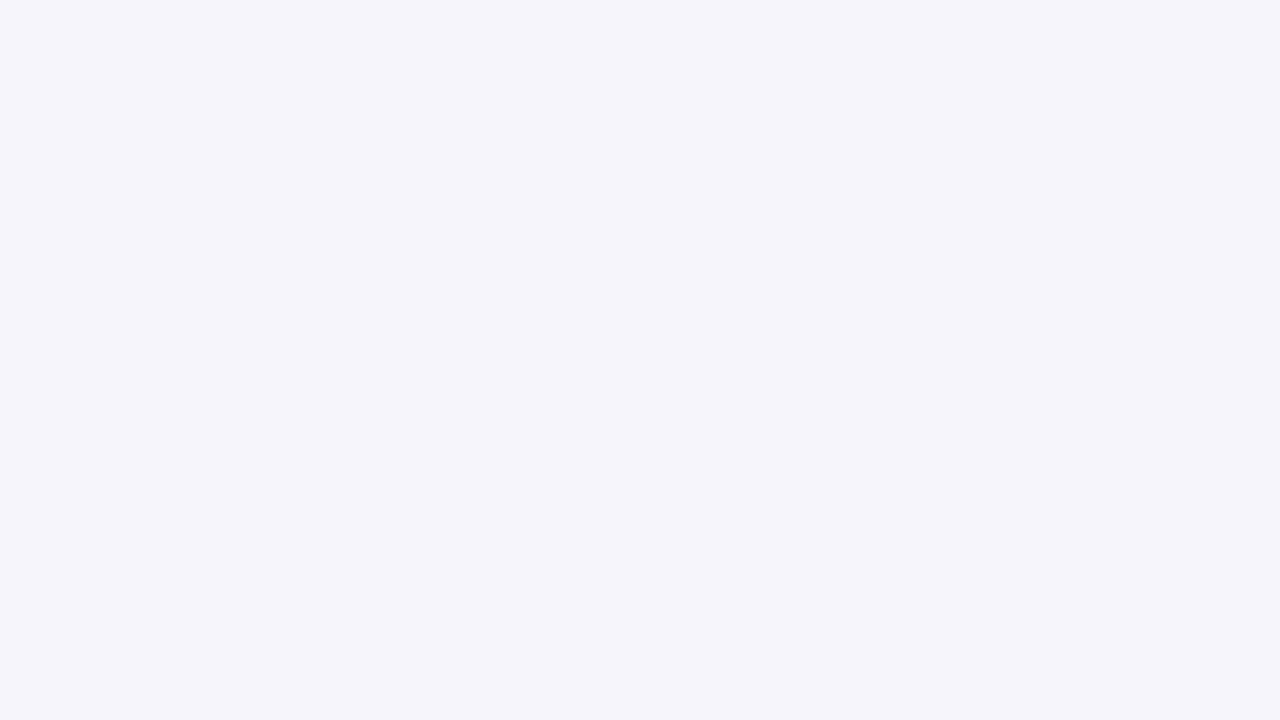

Verified page title matches 'OrangeHRM'
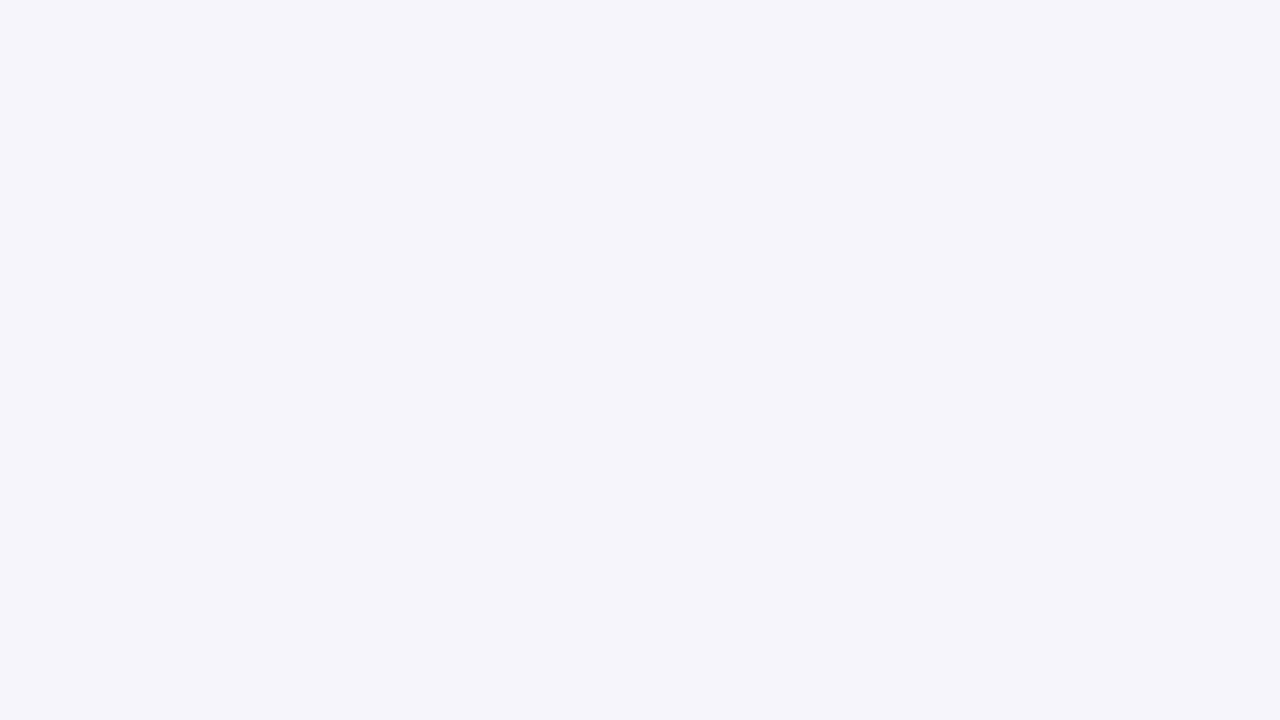

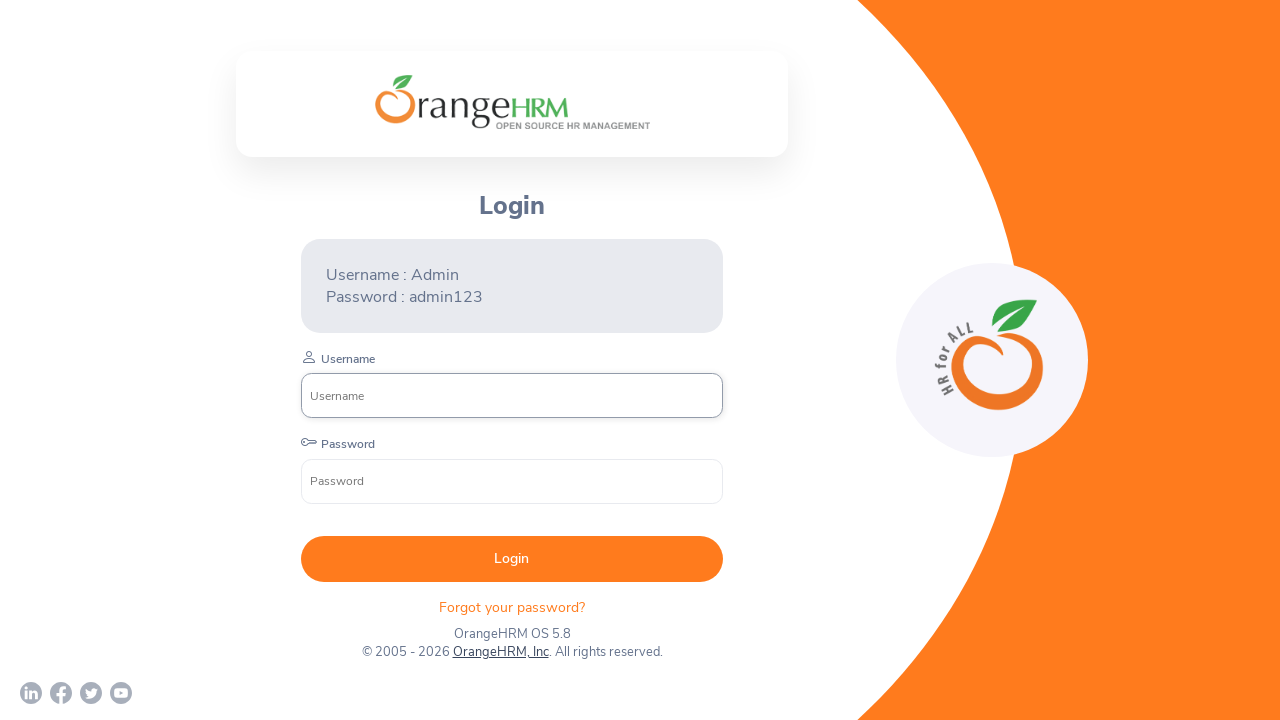